Tests clearing the complete state of all items by checking and unchecking the toggle all checkbox

Starting URL: https://demo.playwright.dev/todomvc

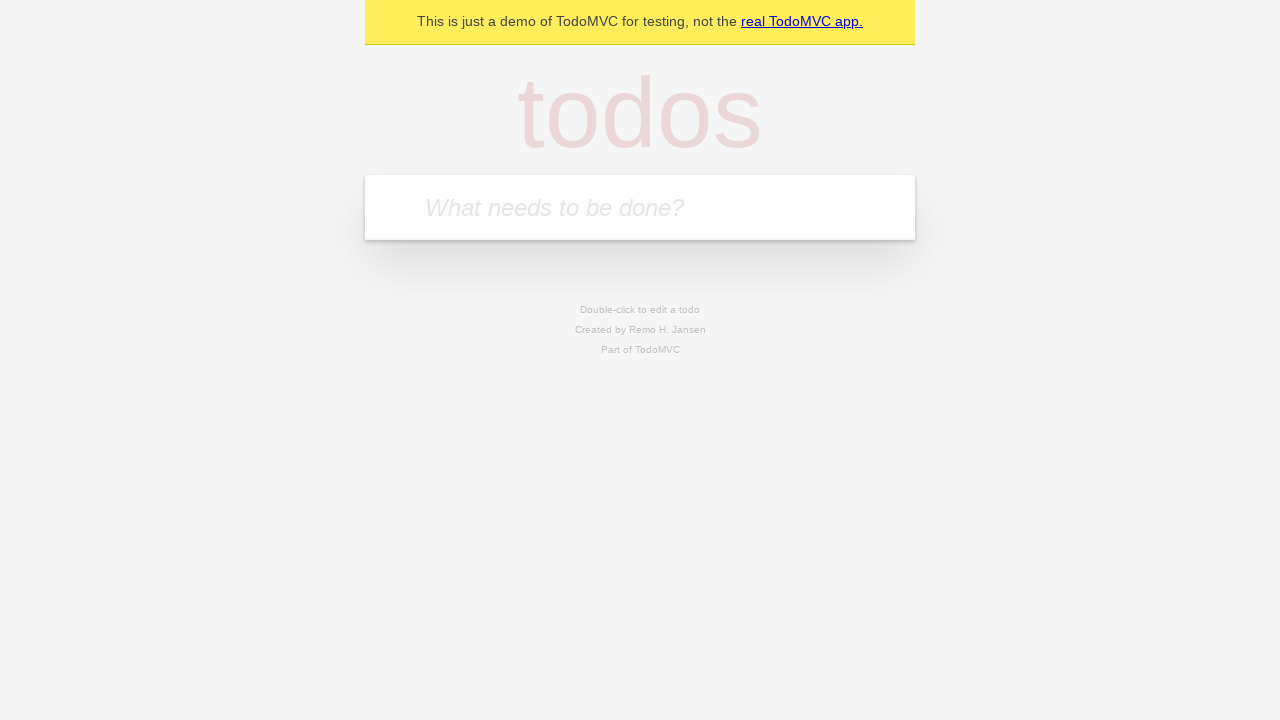

Filled input field with first todo item 'buy some cheese' on internal:attr=[placeholder="What needs to be done?"i]
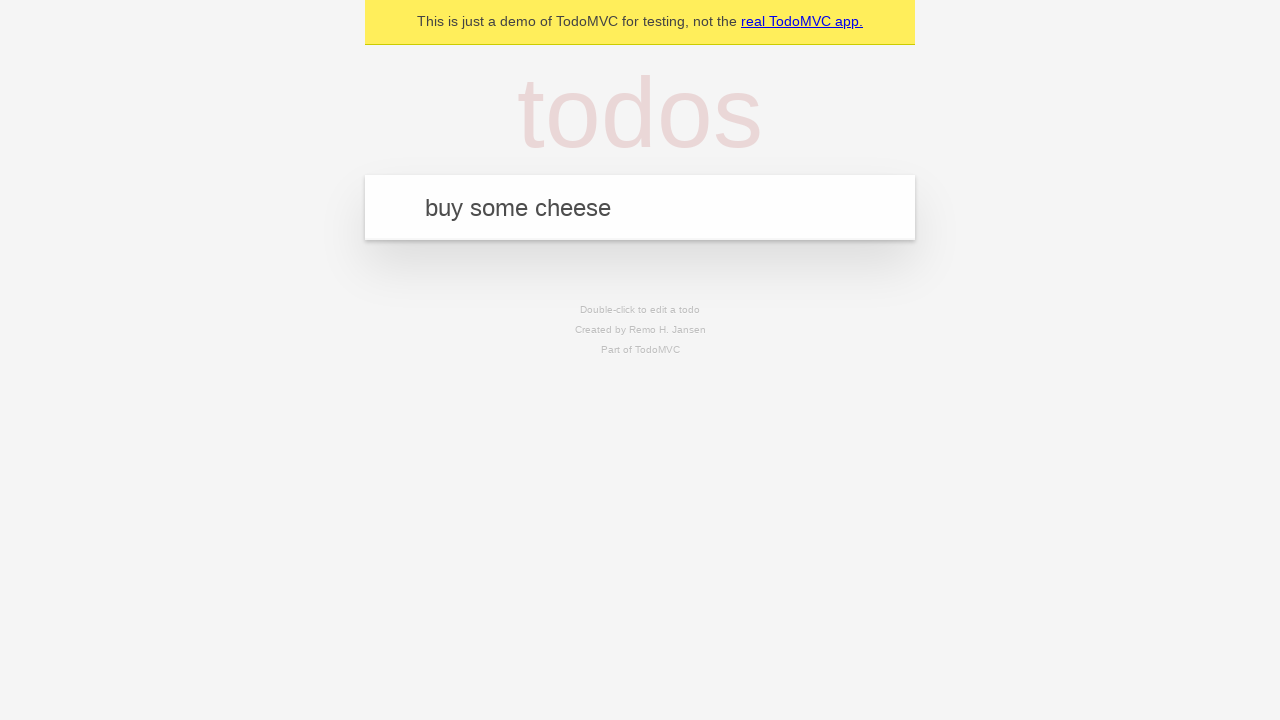

Pressed Enter to add first todo item on internal:attr=[placeholder="What needs to be done?"i]
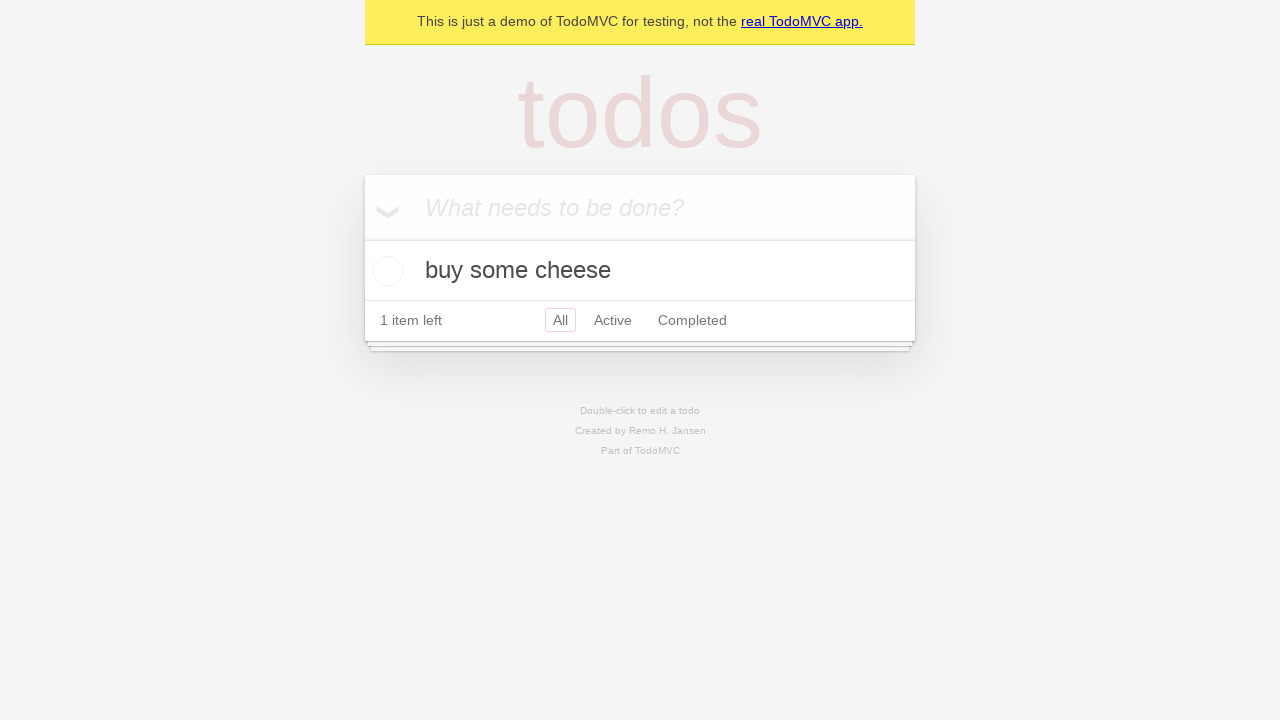

Filled input field with second todo item 'feed the cat' on internal:attr=[placeholder="What needs to be done?"i]
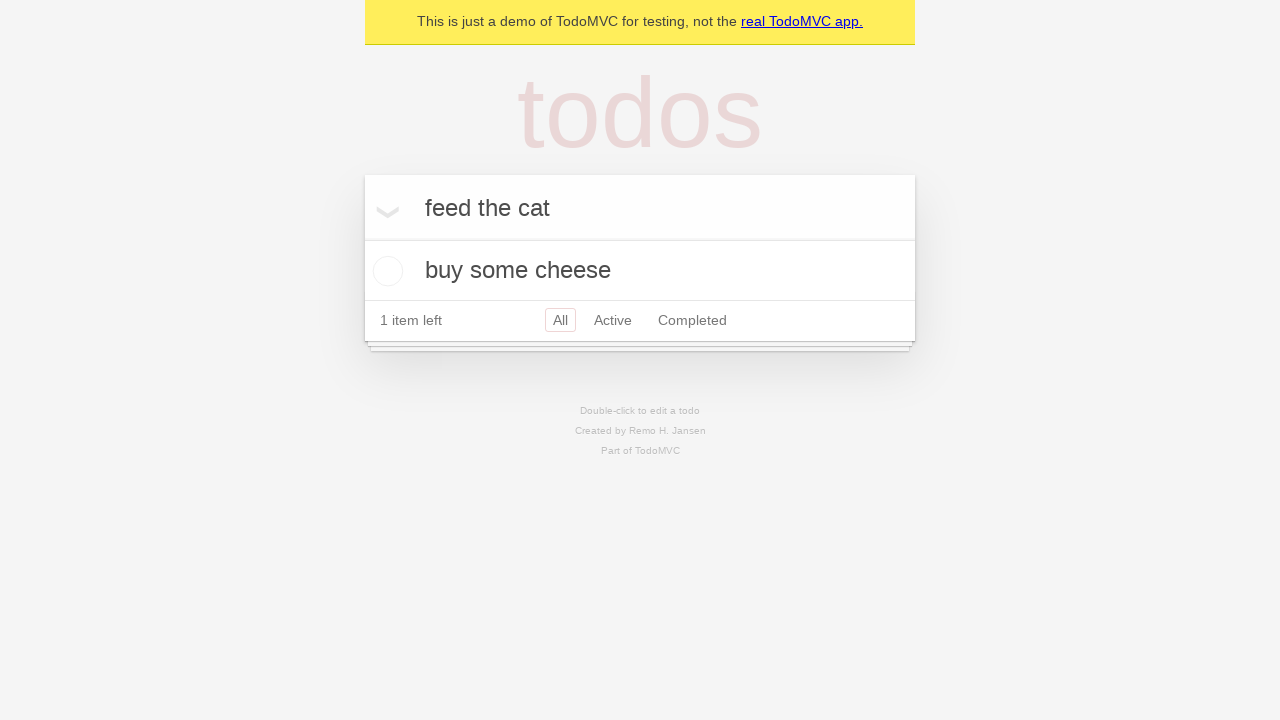

Pressed Enter to add second todo item on internal:attr=[placeholder="What needs to be done?"i]
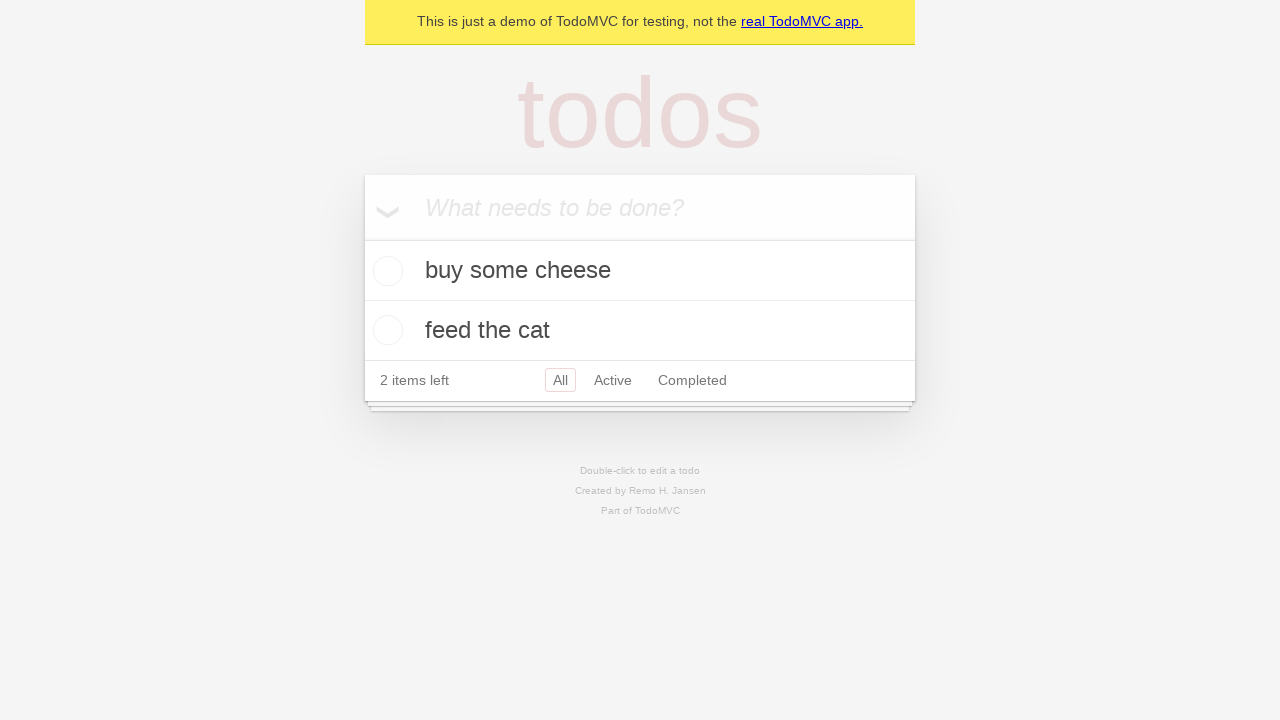

Filled input field with third todo item 'book a doctors appointment' on internal:attr=[placeholder="What needs to be done?"i]
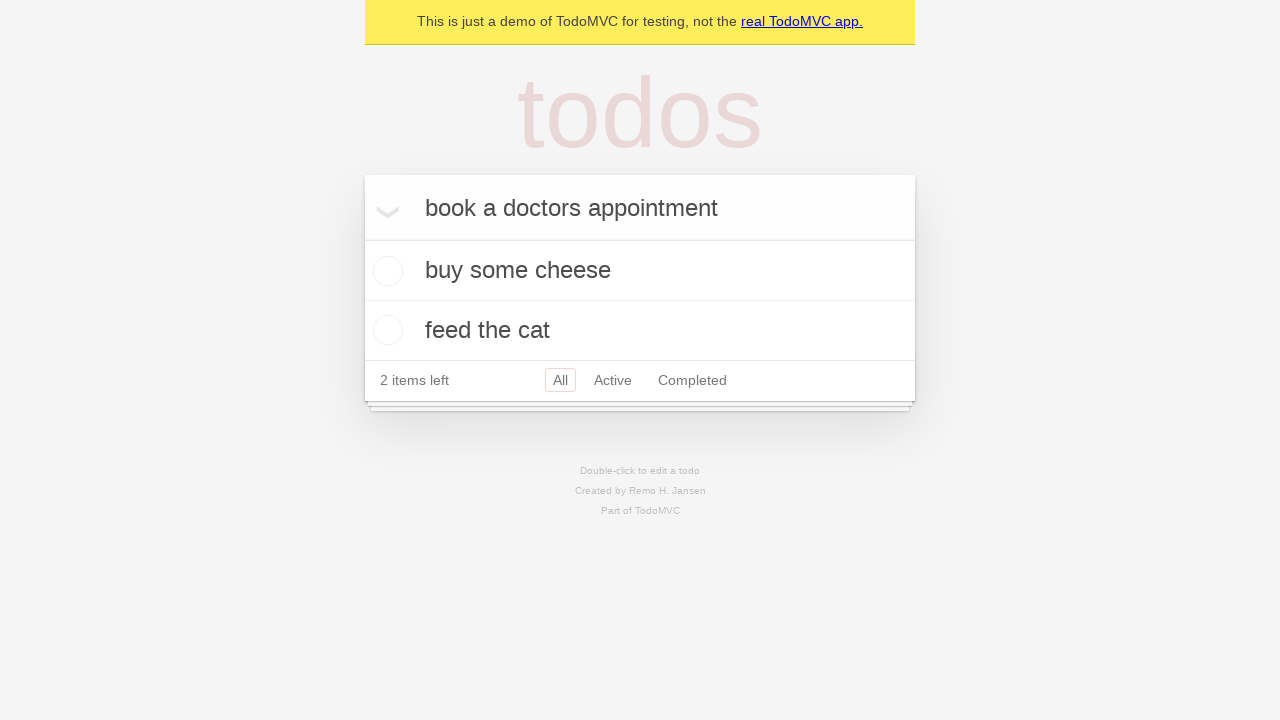

Pressed Enter to add third todo item on internal:attr=[placeholder="What needs to be done?"i]
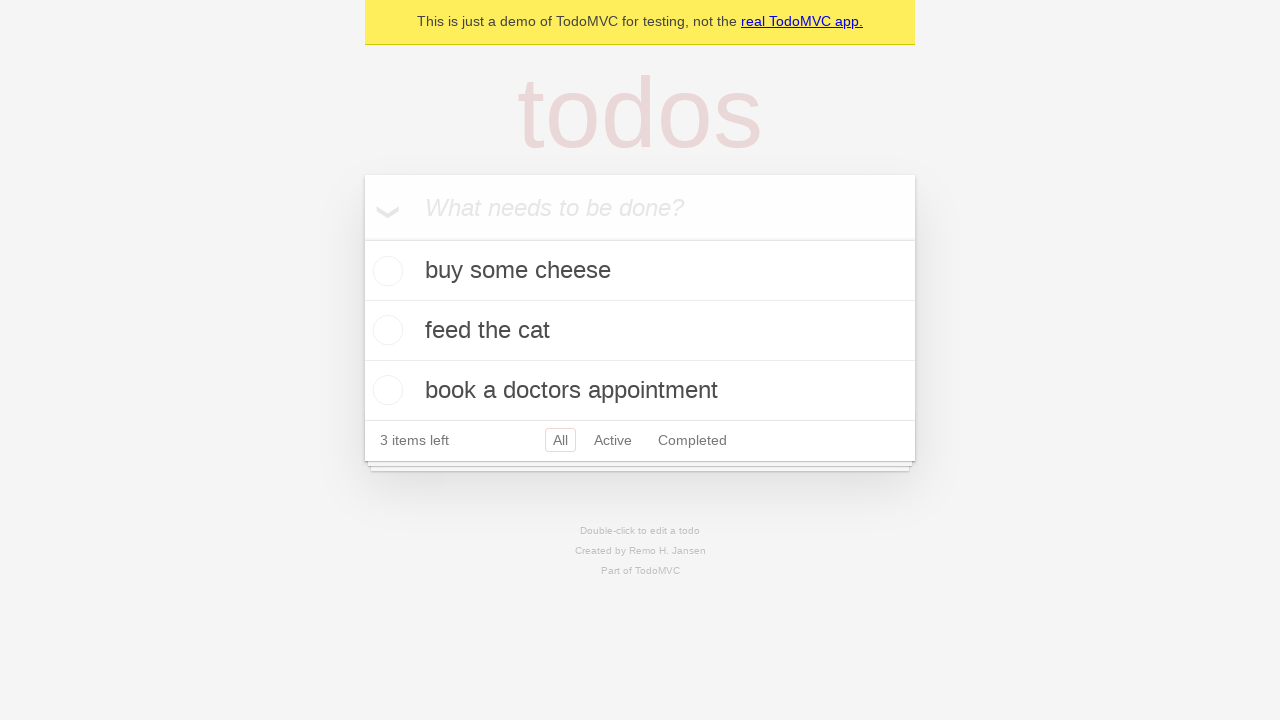

Checked the 'Mark all as complete' toggle to complete all items at (362, 238) on internal:label="Mark all as complete"i
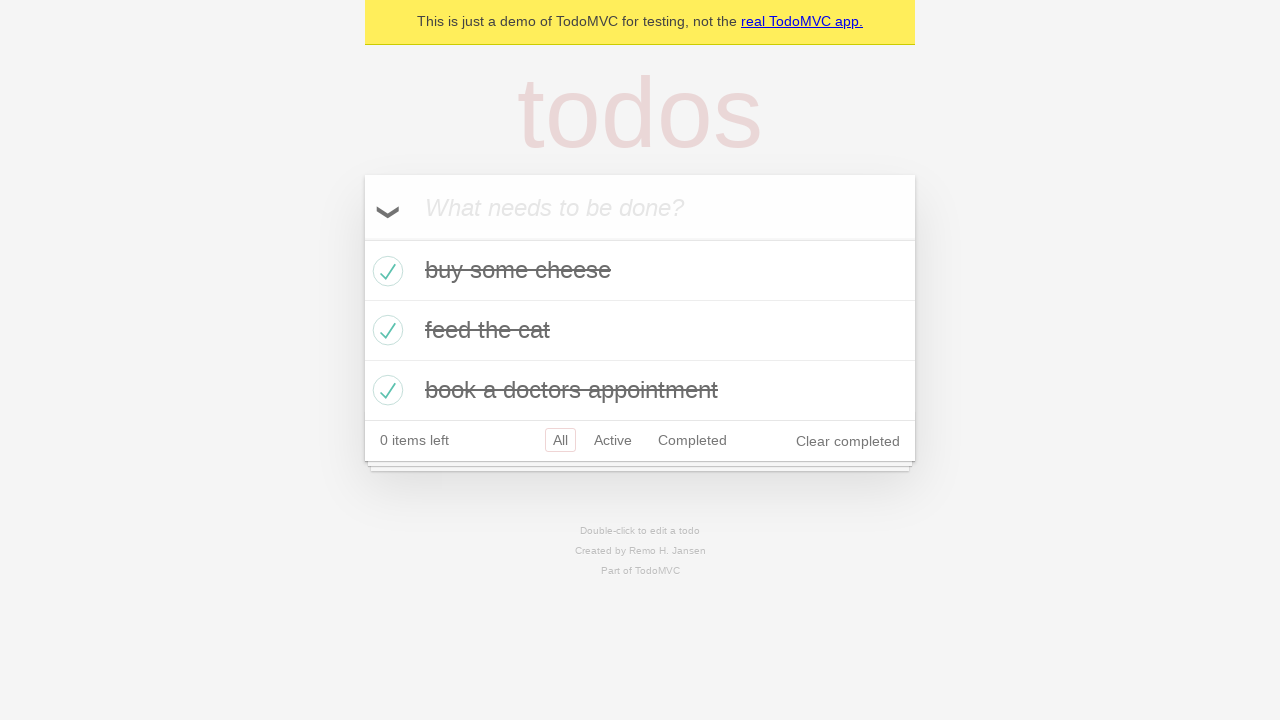

Unchecked the 'Mark all as complete' toggle to clear completion state of all items at (362, 238) on internal:label="Mark all as complete"i
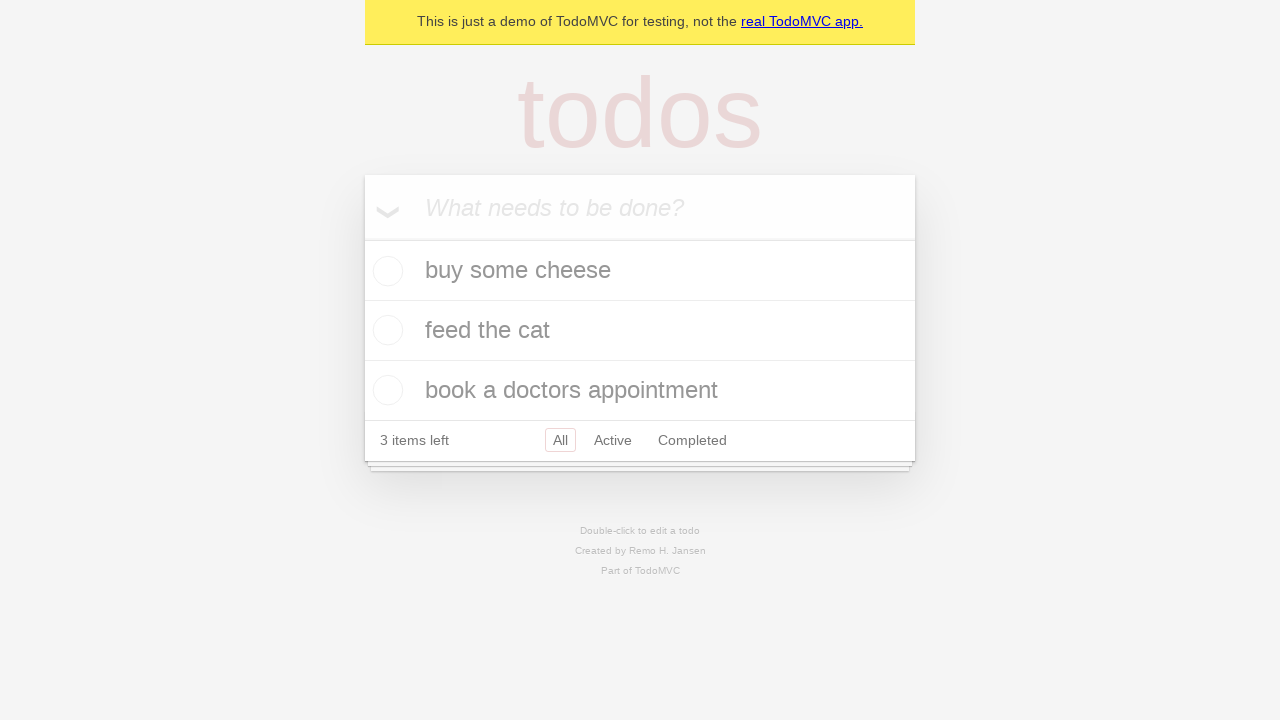

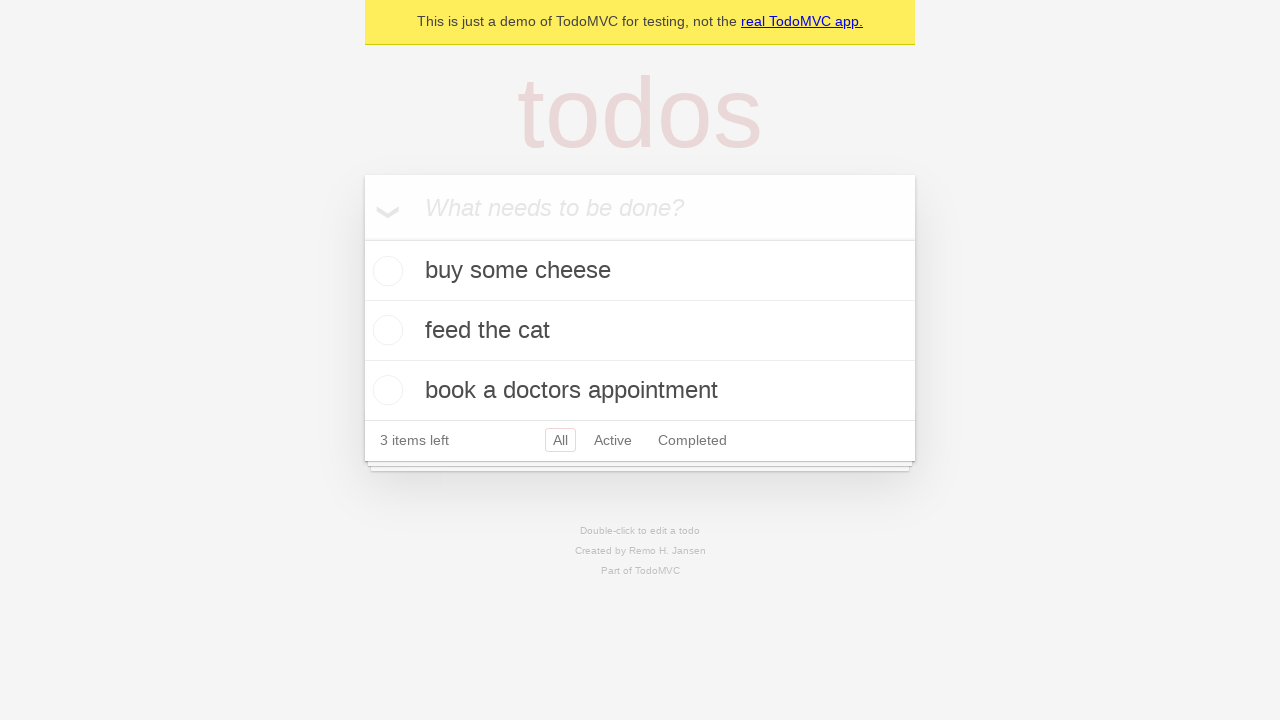